Tests clearing the complete state of all items by checking and then unchecking the toggle-all checkbox

Starting URL: https://demo.playwright.dev/todomvc

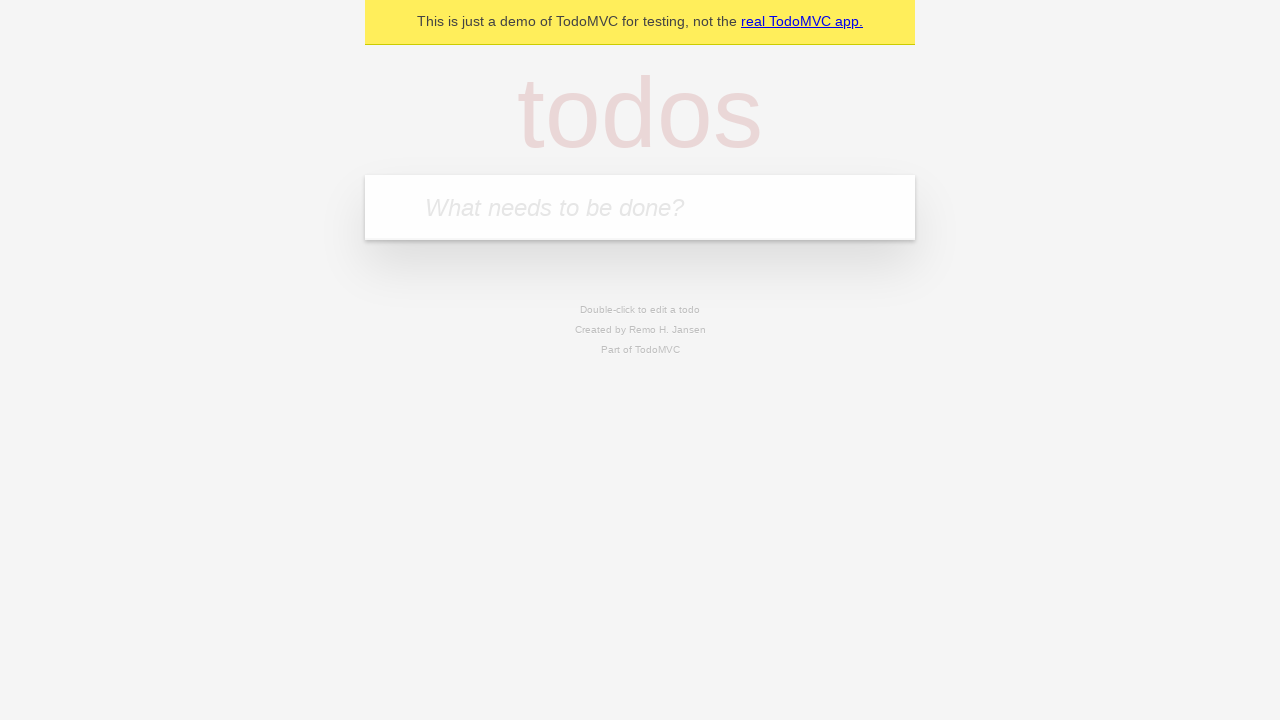

Filled new todo input with 'buy some cheese' on .new-todo
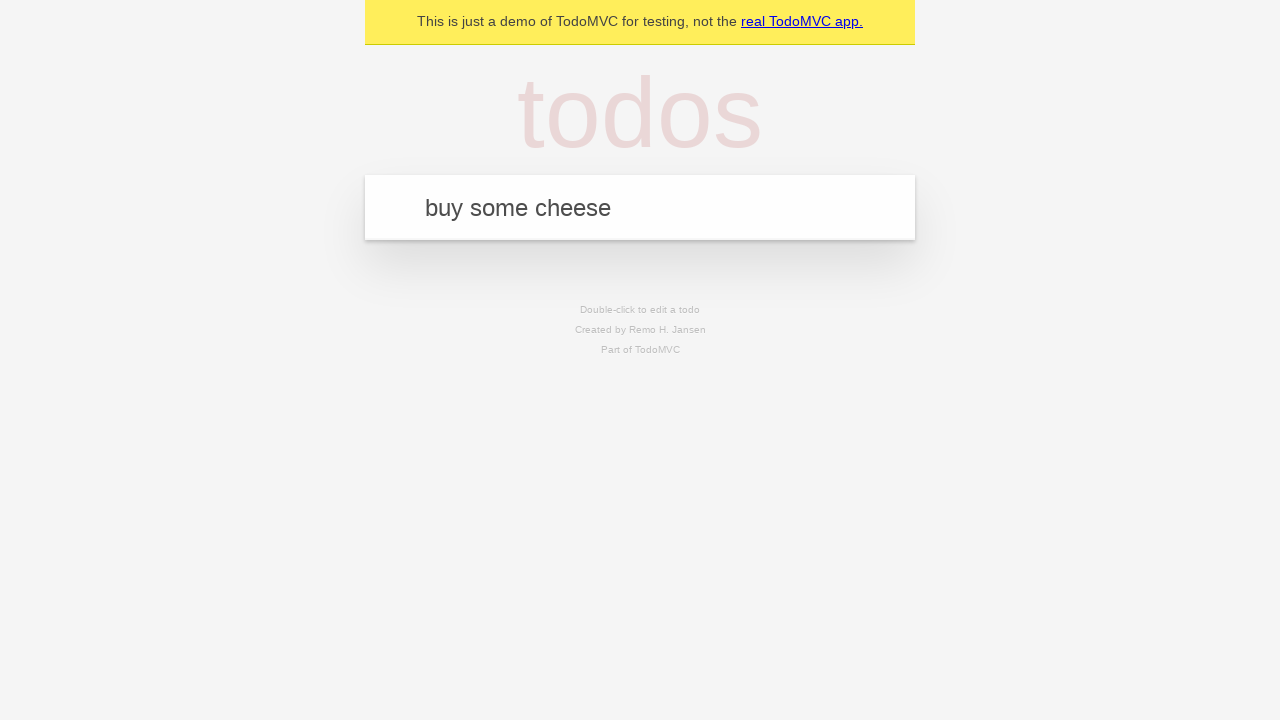

Pressed Enter to create first todo item on .new-todo
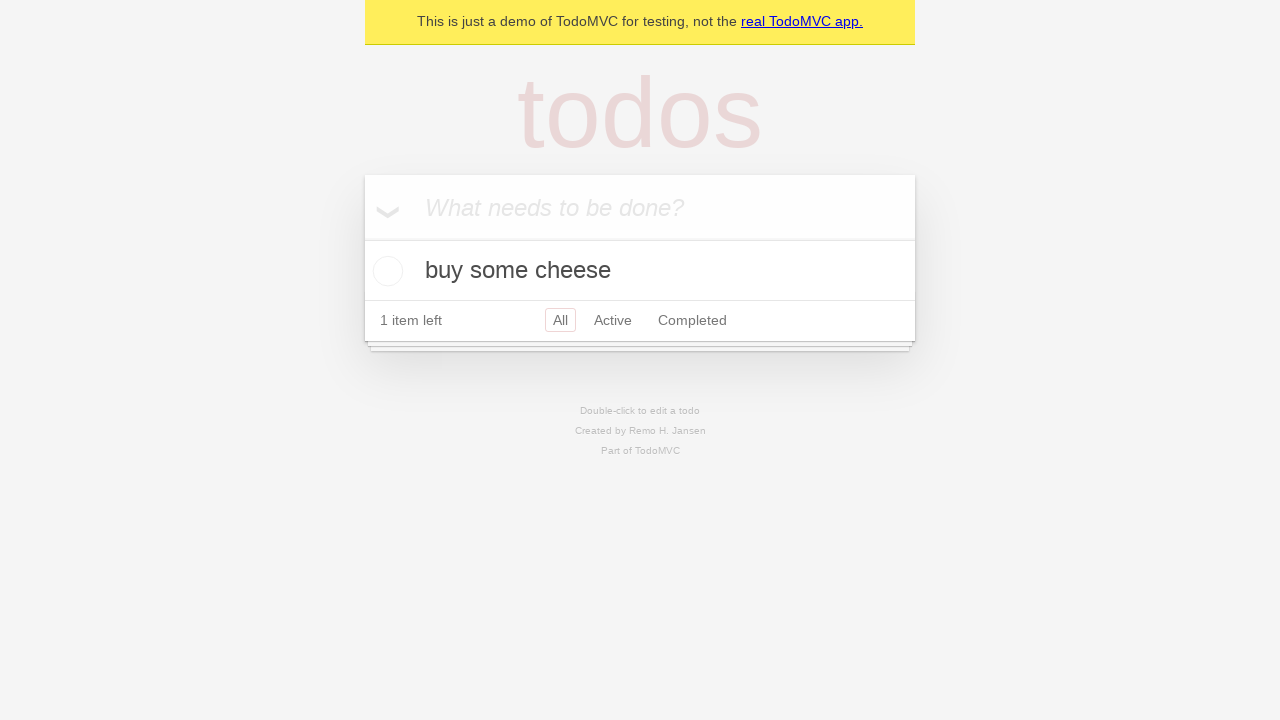

Filled new todo input with 'feed the cat' on .new-todo
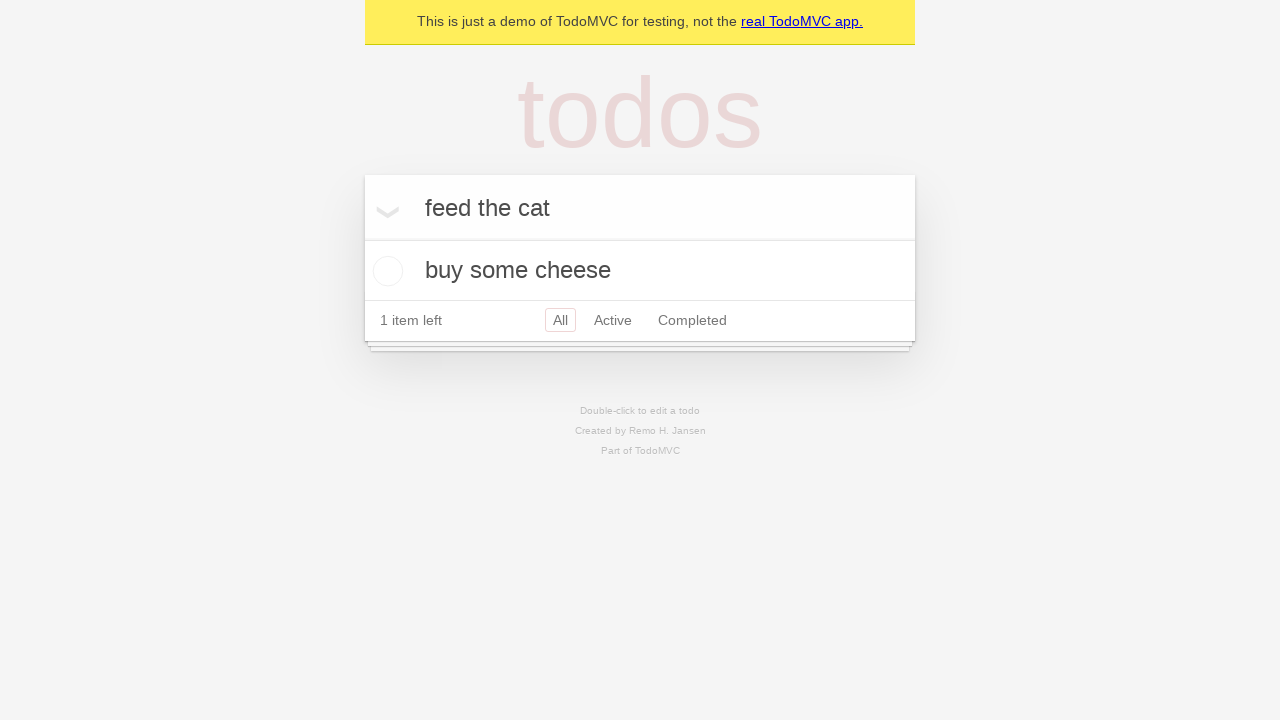

Pressed Enter to create second todo item on .new-todo
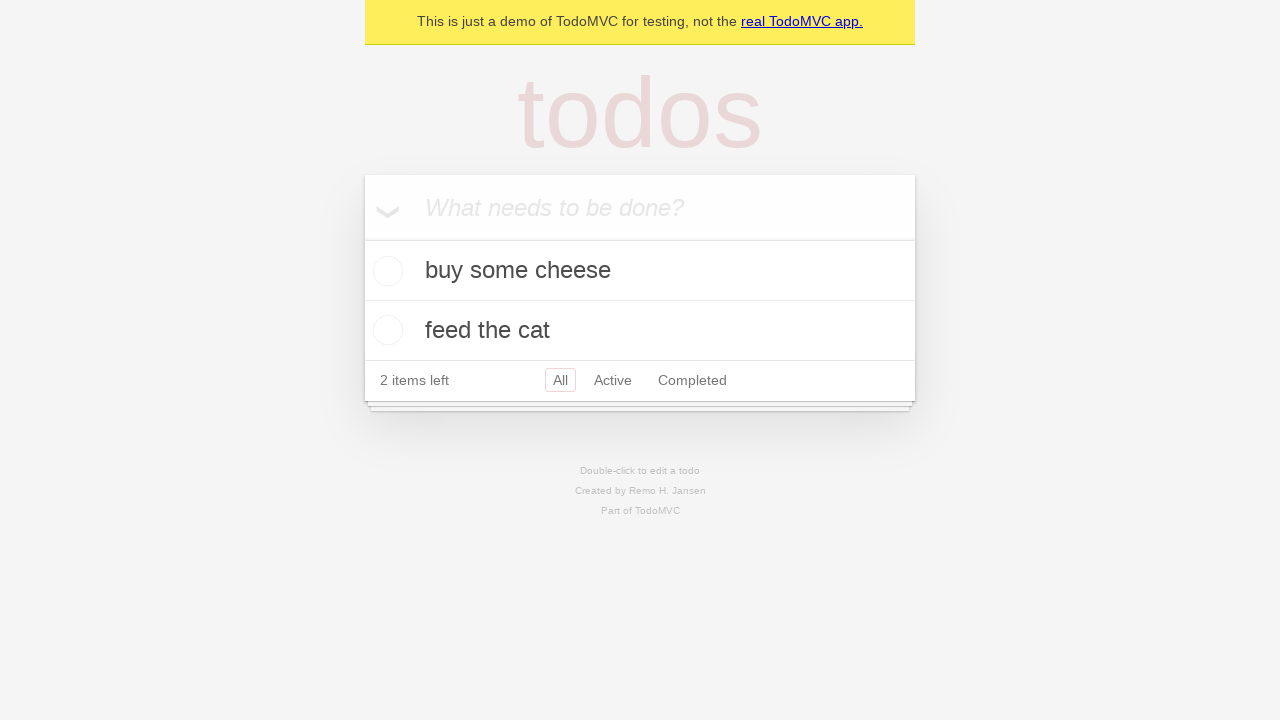

Filled new todo input with 'book a doctors appointment' on .new-todo
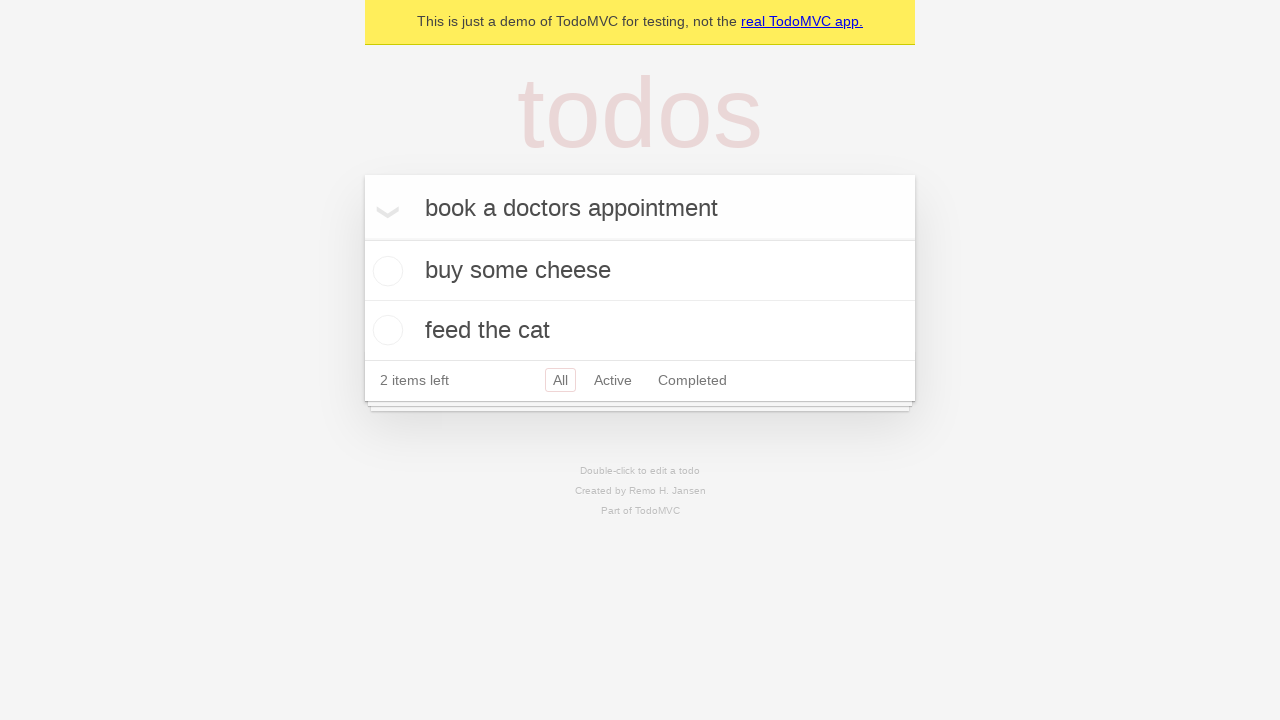

Pressed Enter to create third todo item on .new-todo
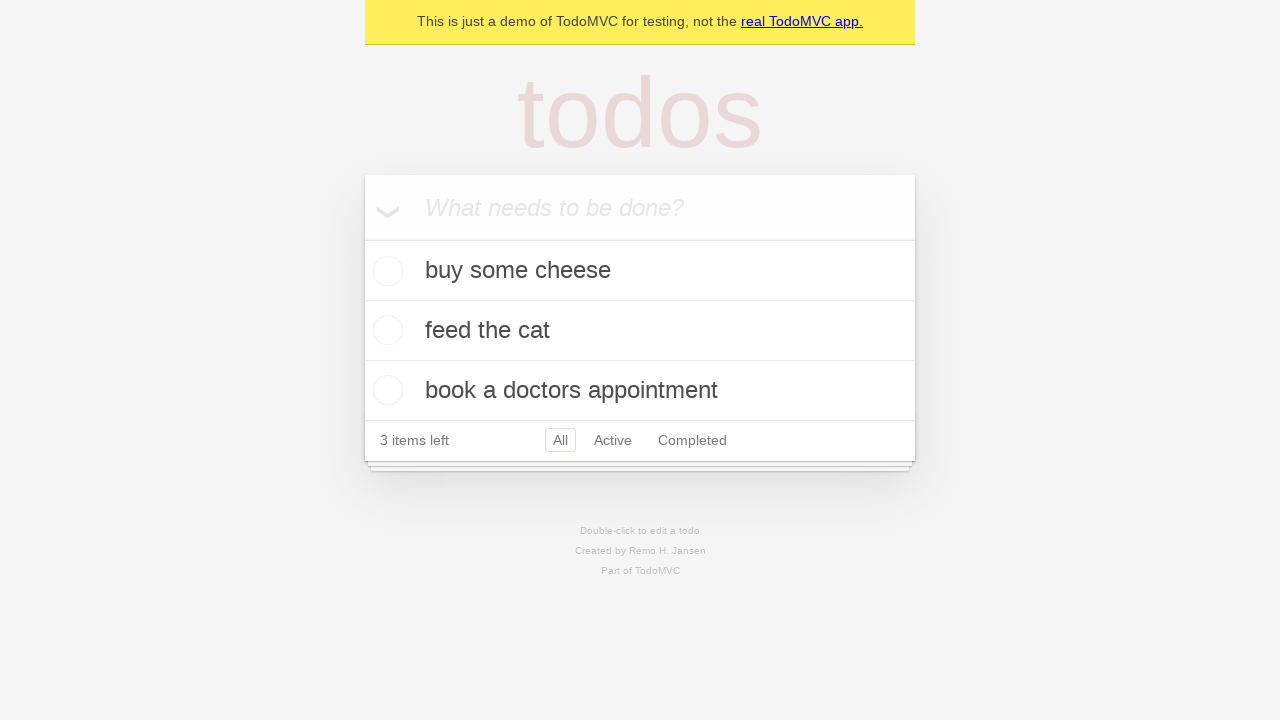

All three todo items are now displayed
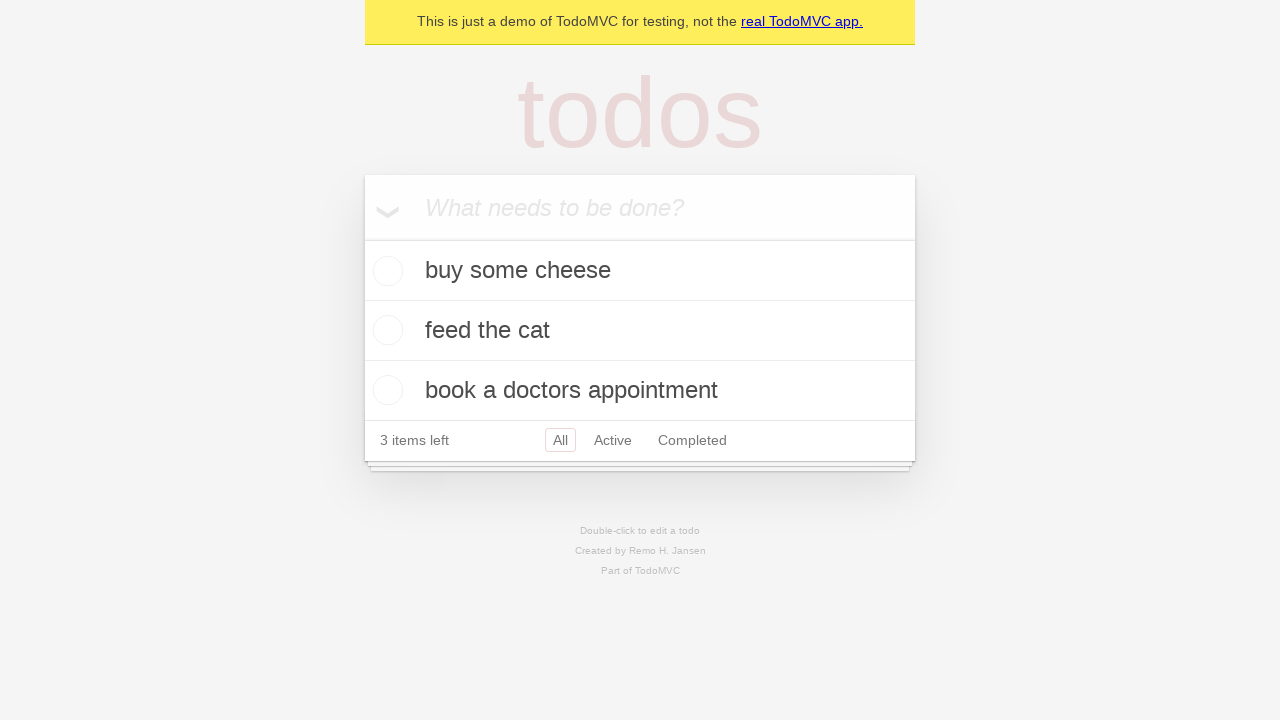

Checked toggle-all checkbox to mark all items as complete at (362, 238) on .toggle-all
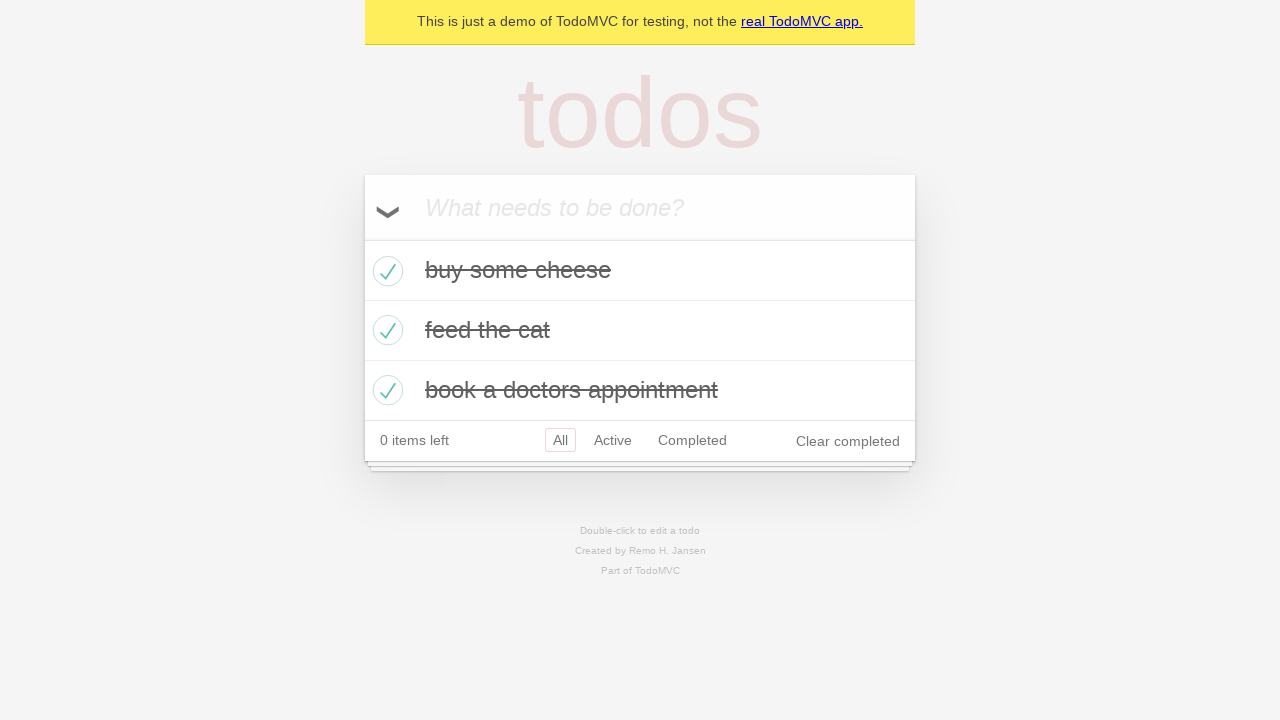

All todo items are now marked as completed
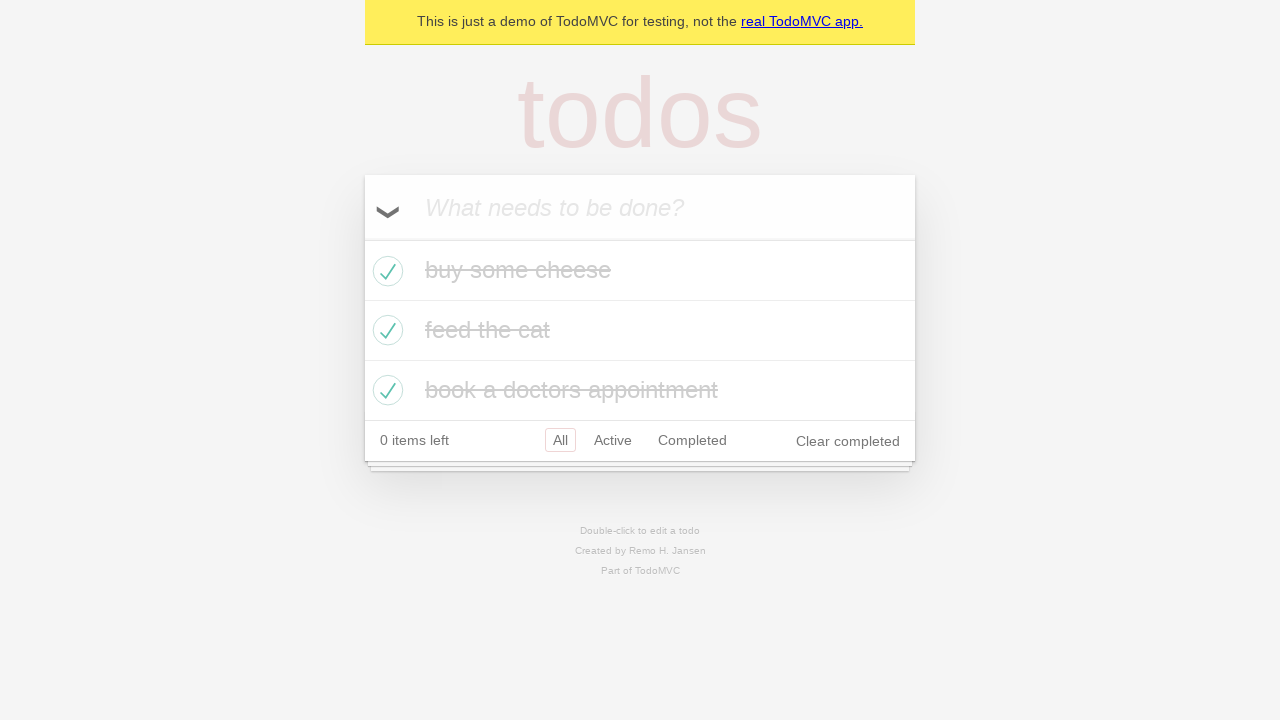

Unchecked toggle-all checkbox to clear complete state of all items at (362, 238) on .toggle-all
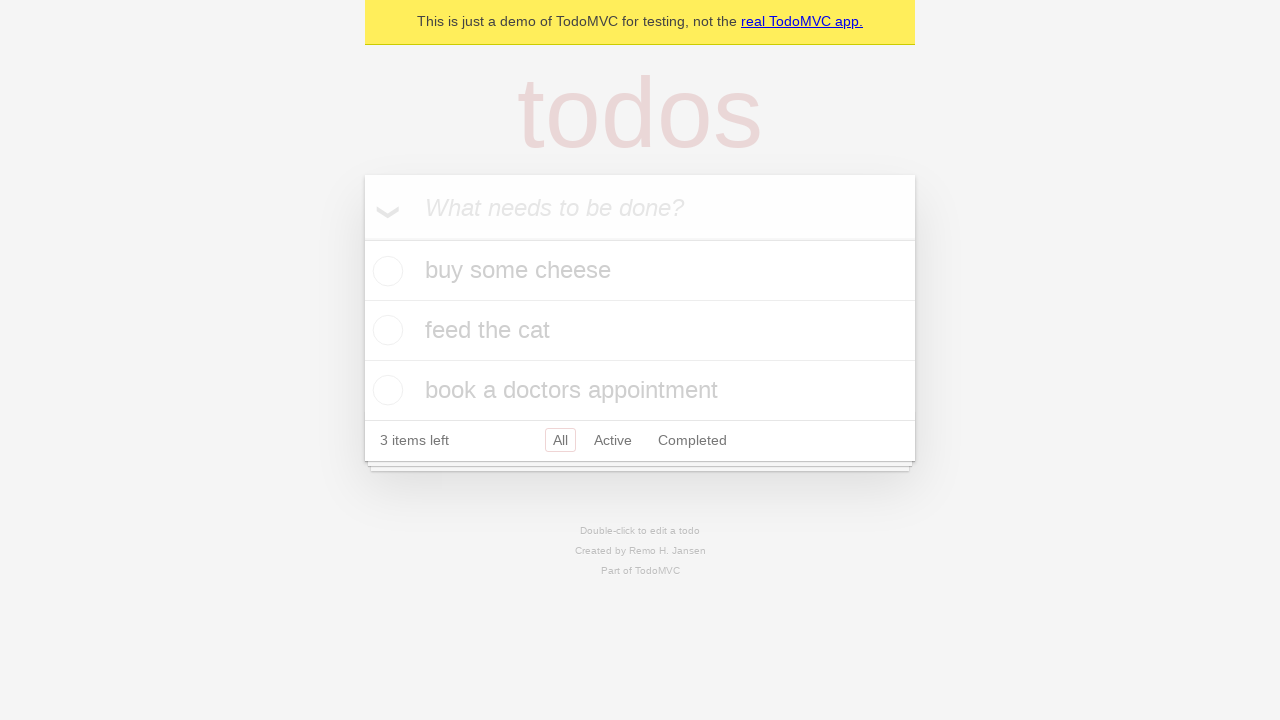

All todo items are now marked as incomplete
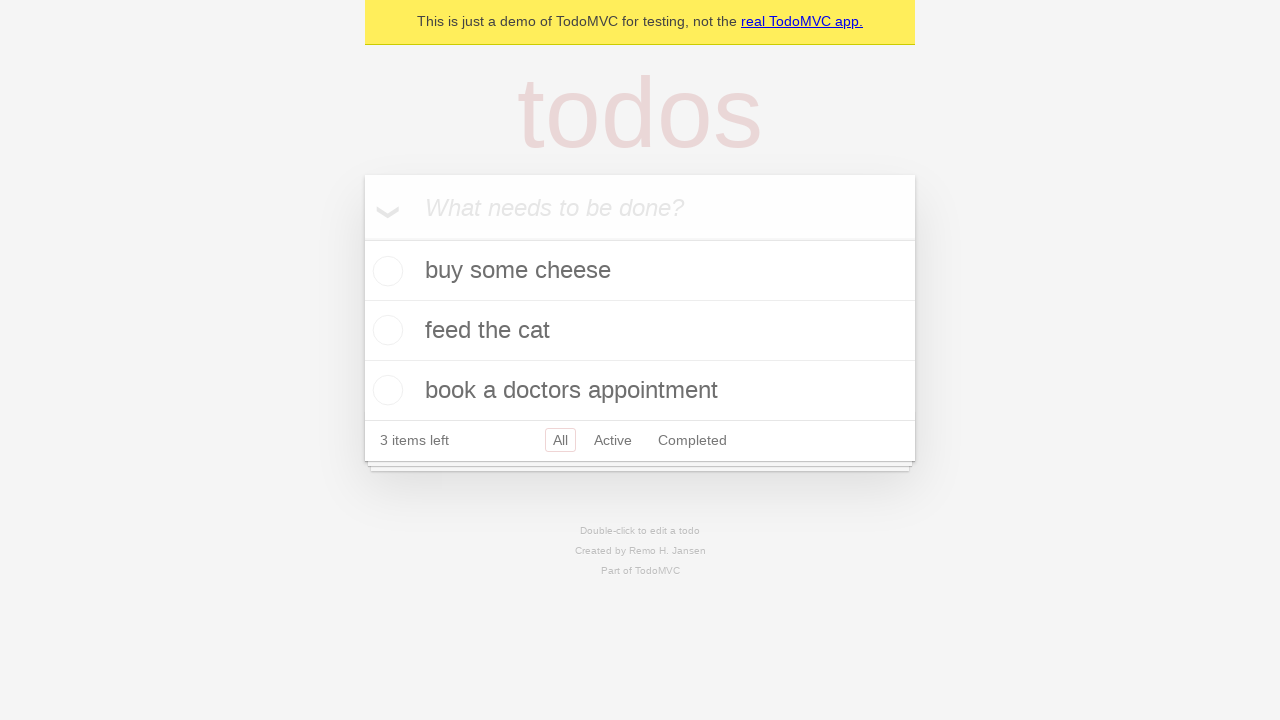

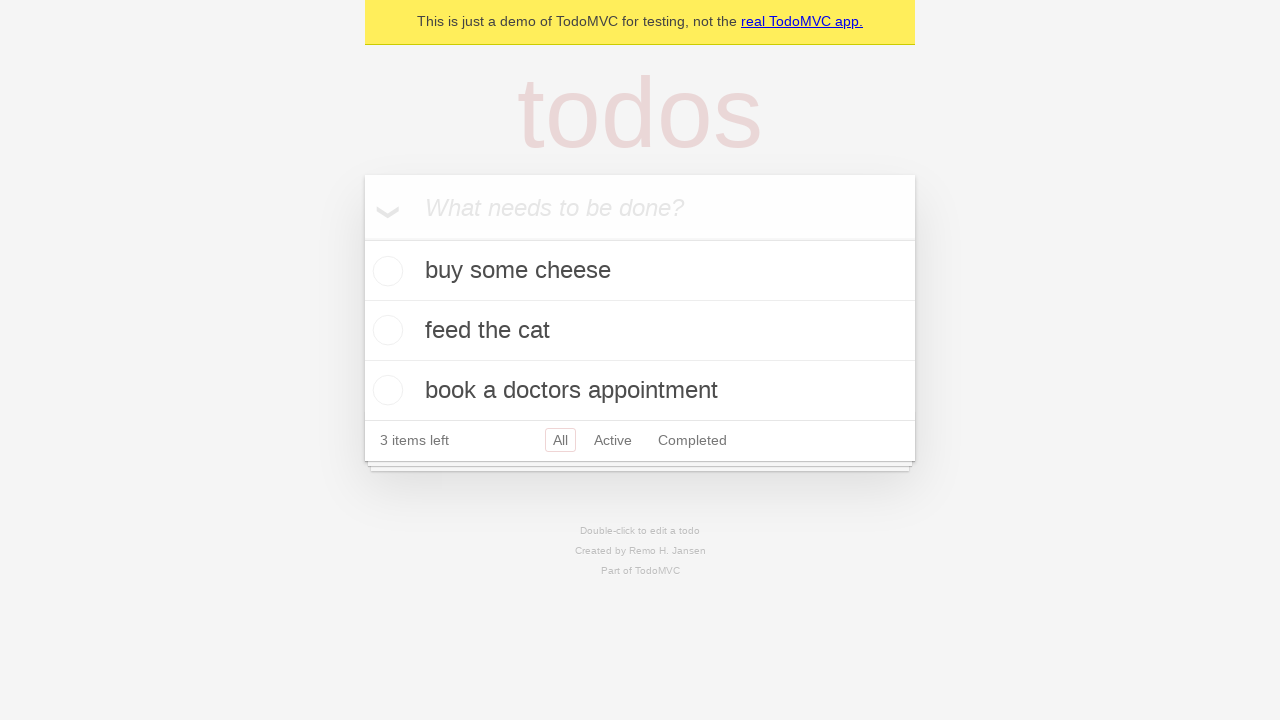